Tests window handle functionality by clicking a button that opens a new browser window and verifying the new window is opened

Starting URL: https://www.hyrtutorials.com/p/window-handles-practice.html

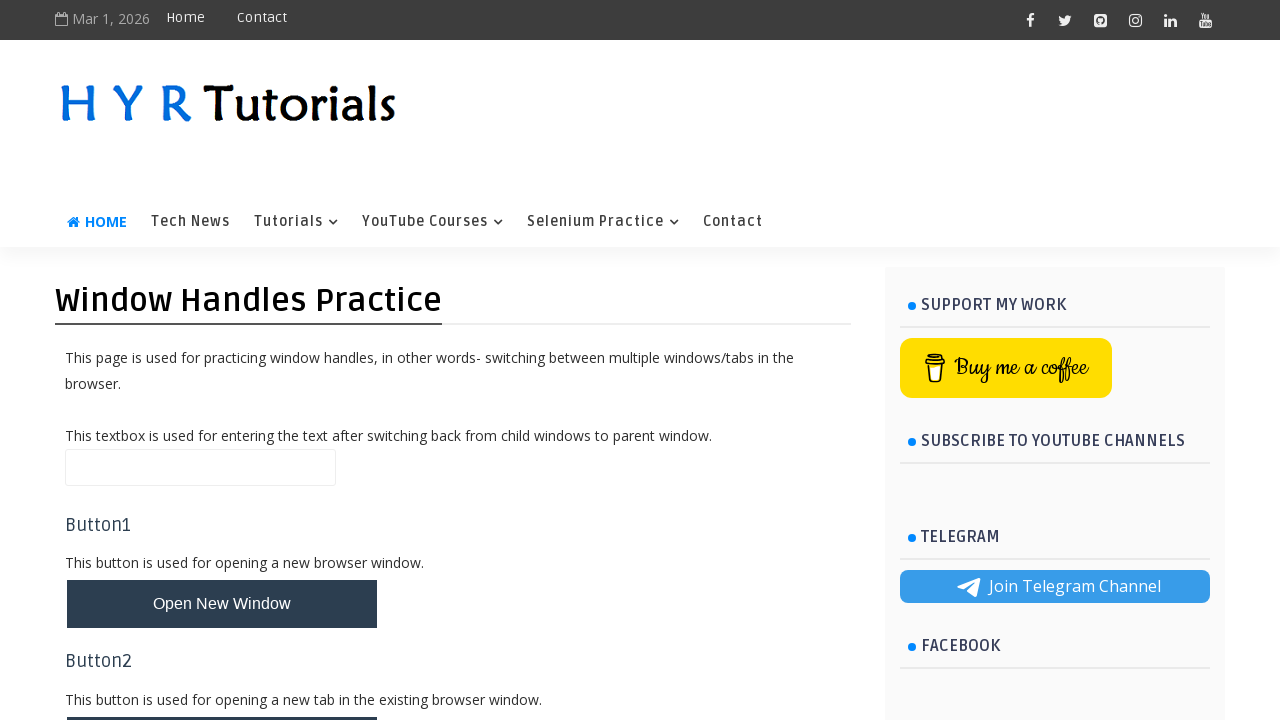

Waited for 'Open New Window' button to be available
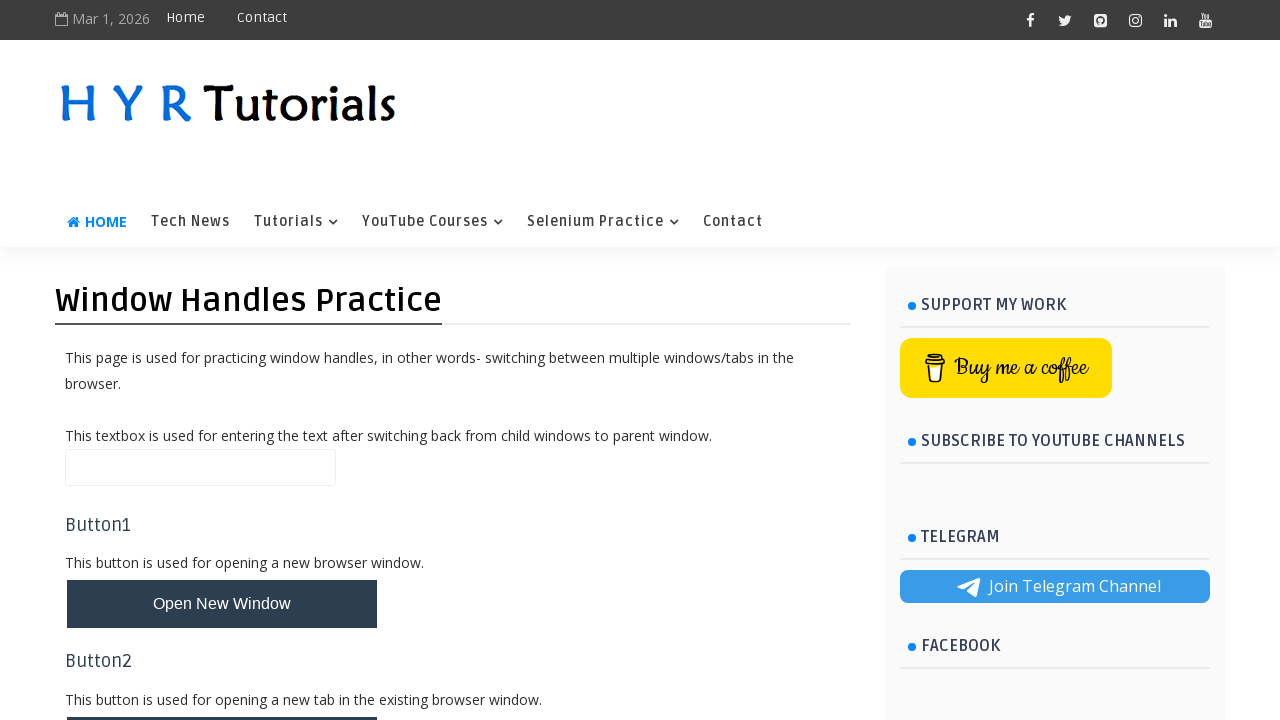

Clicked button to open new window at (222, 604) on #newWindowBtn
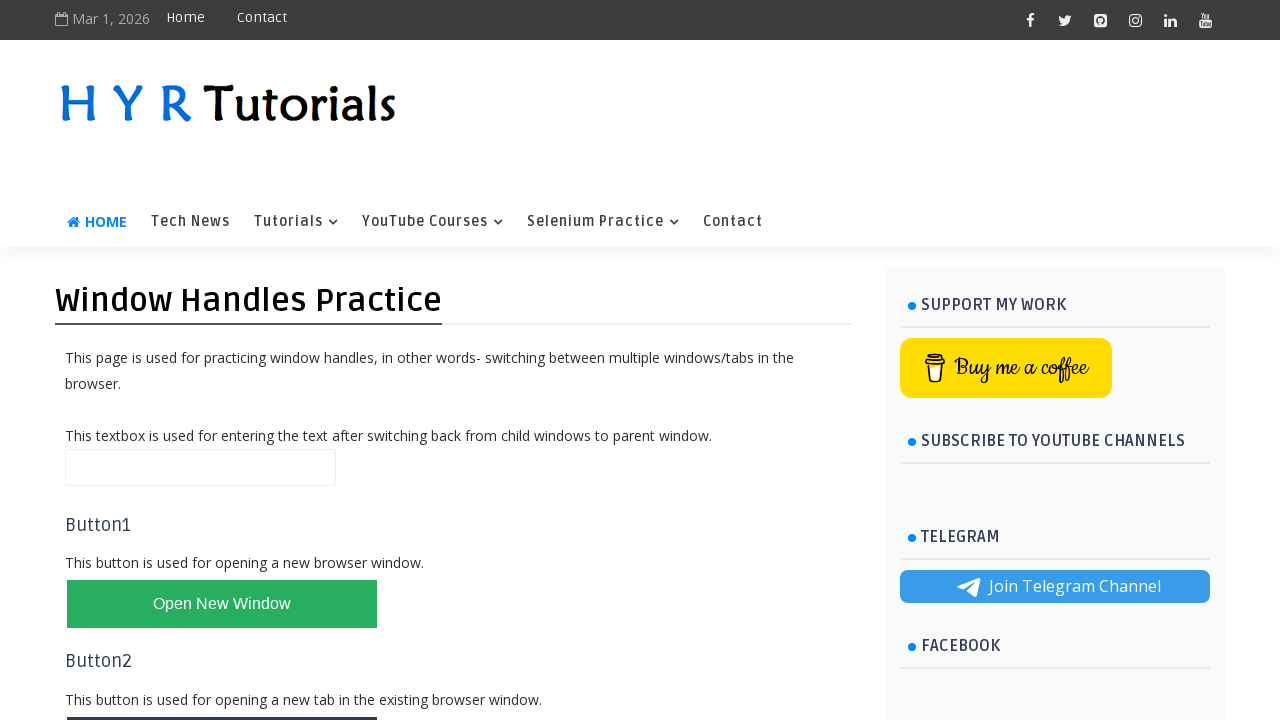

Captured the newly opened window/page
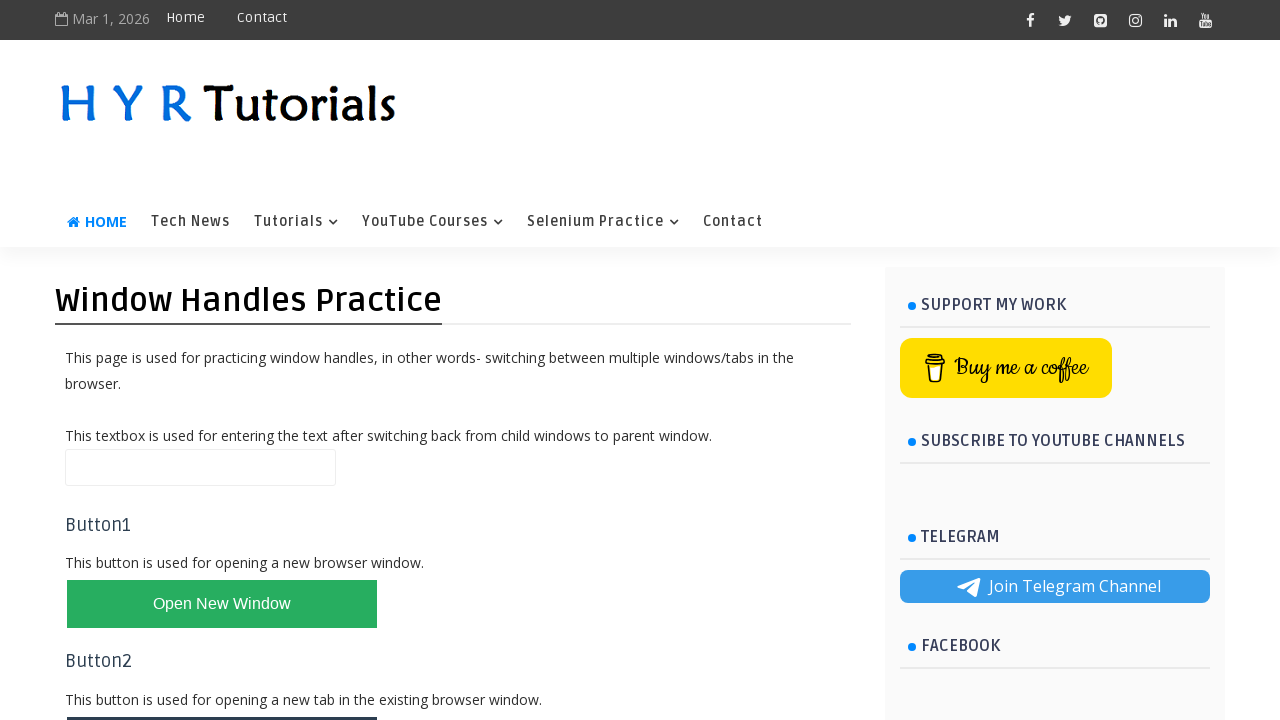

New window finished loading
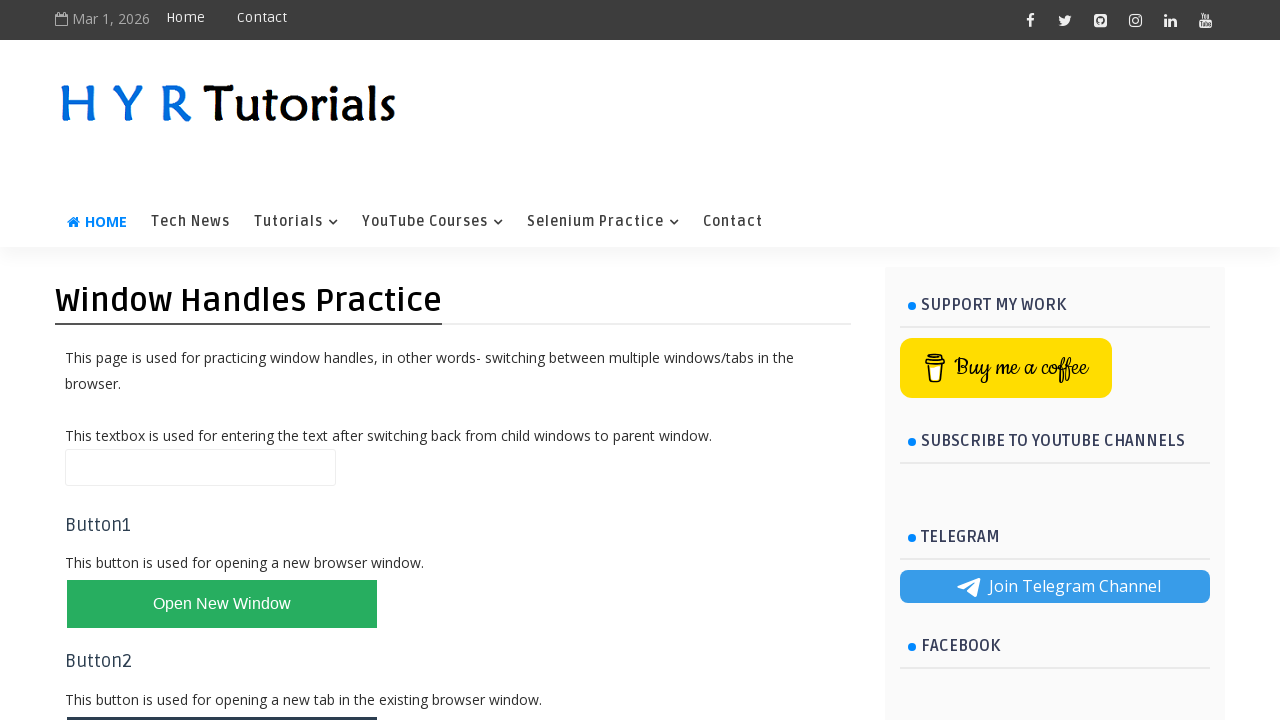

Verified that 2 windows are now open
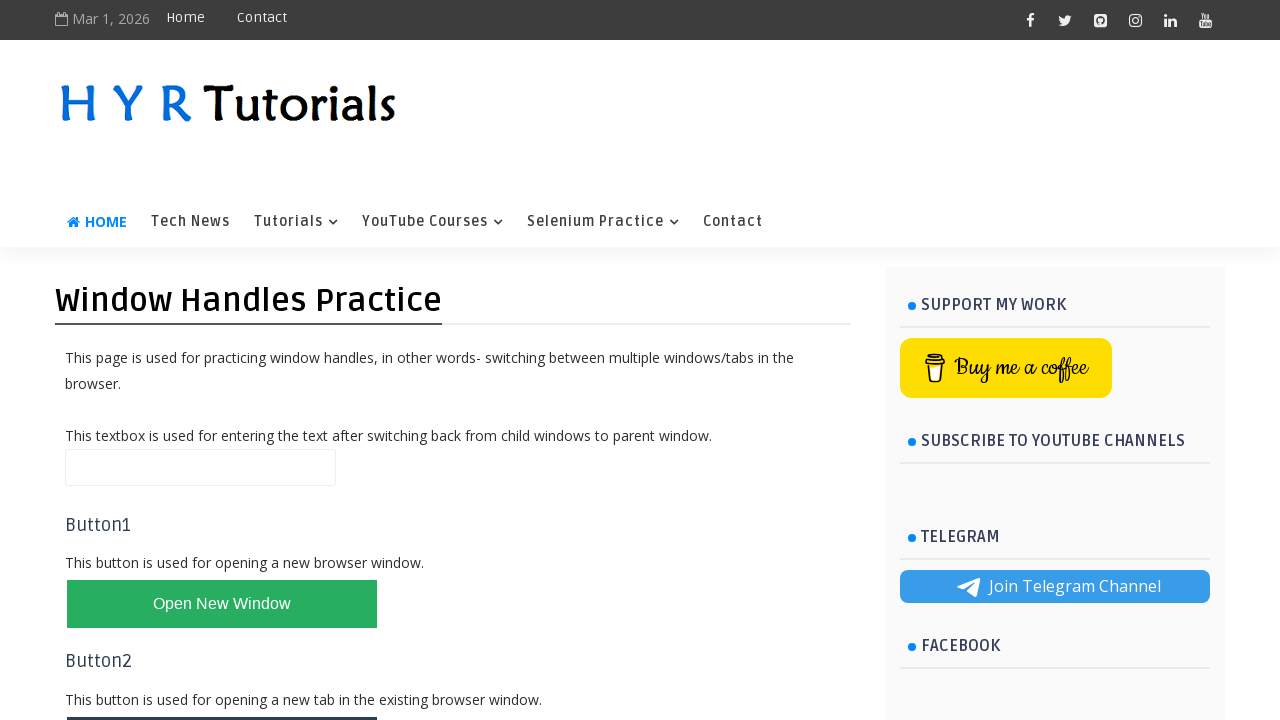

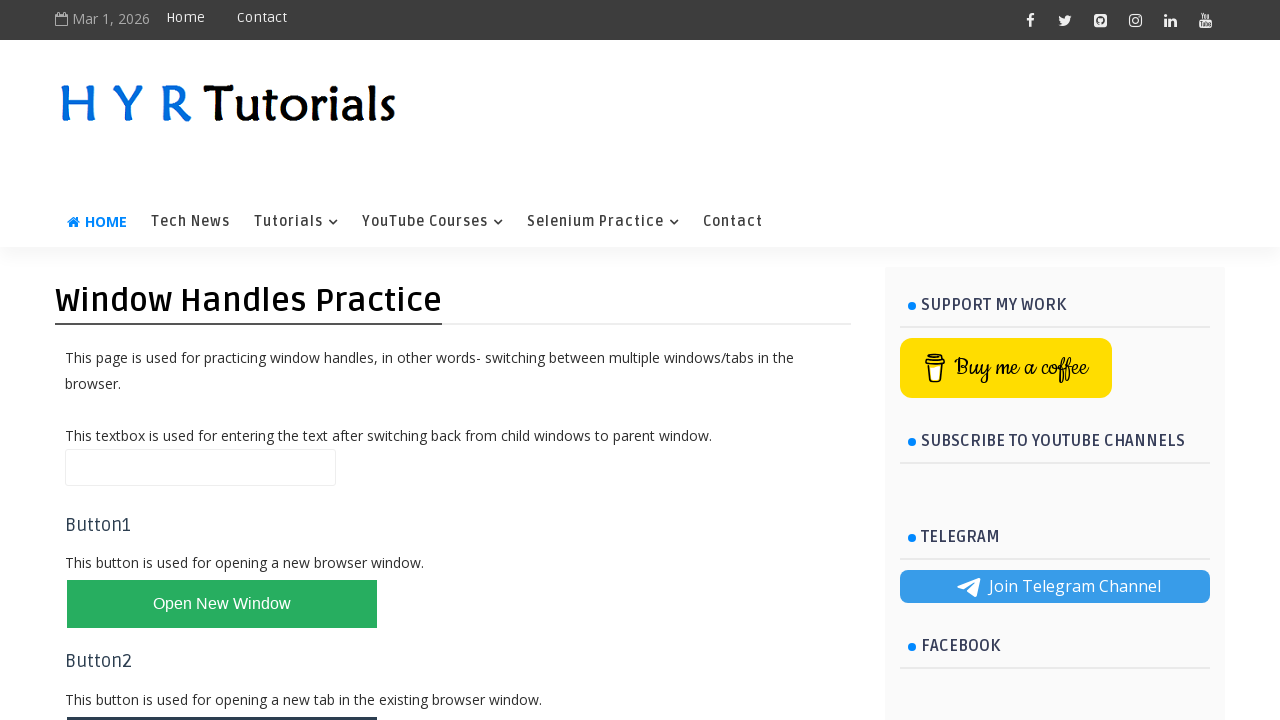